Tests clicking on the New User Registration link using partial link text

Starting URL: https://portaldev.cms.gov/portal/

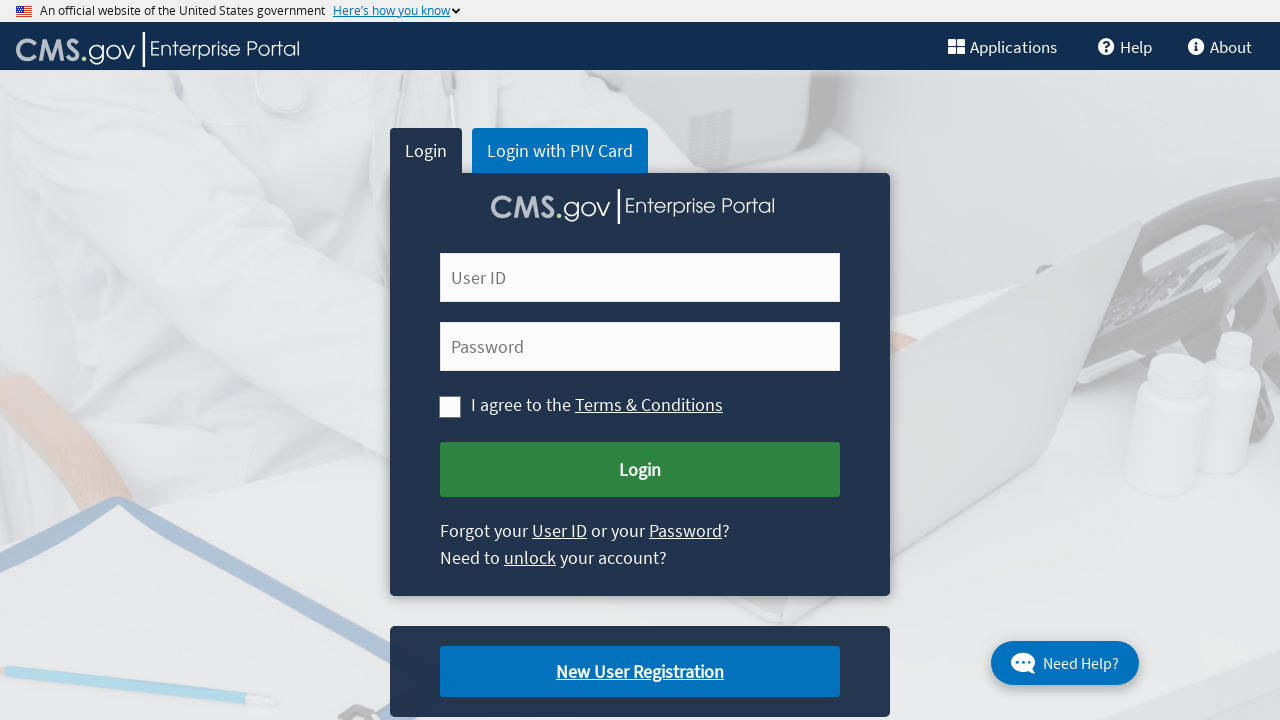

Navigated to https://portaldev.cms.gov/portal/
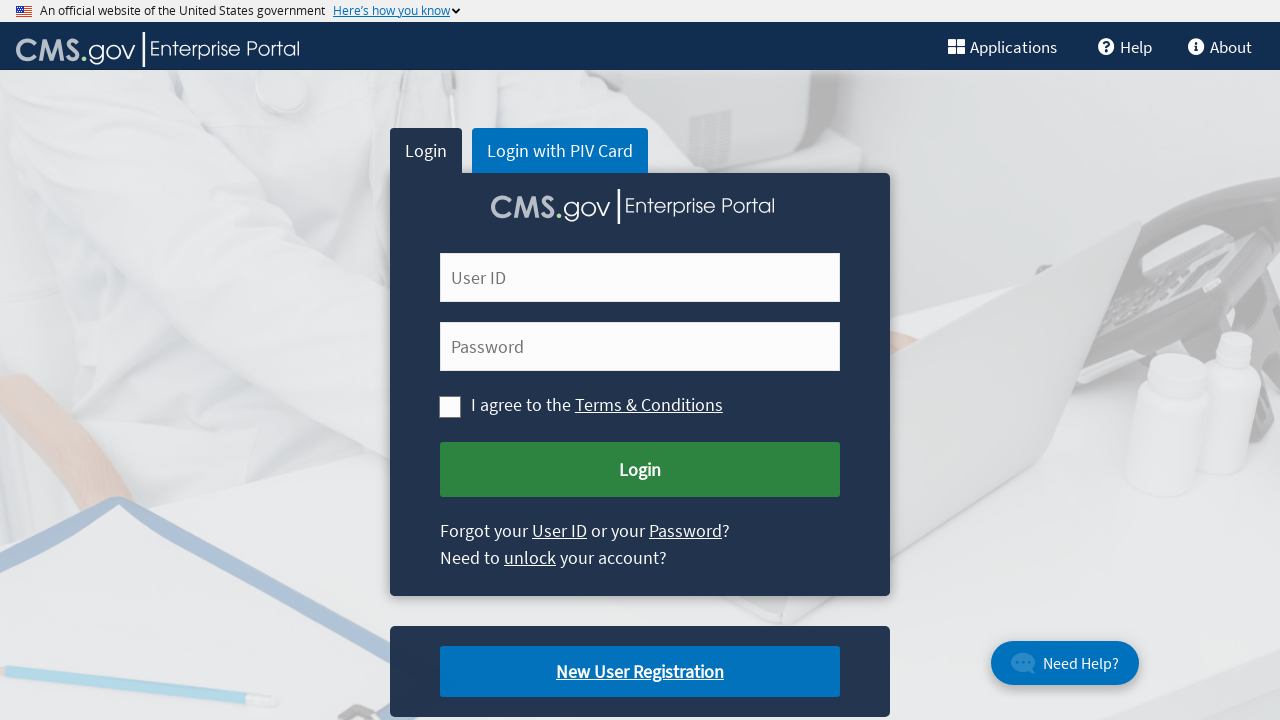

Clicked on New User Registration link using partial link text 'New User R' at (640, 672) on text=New User R
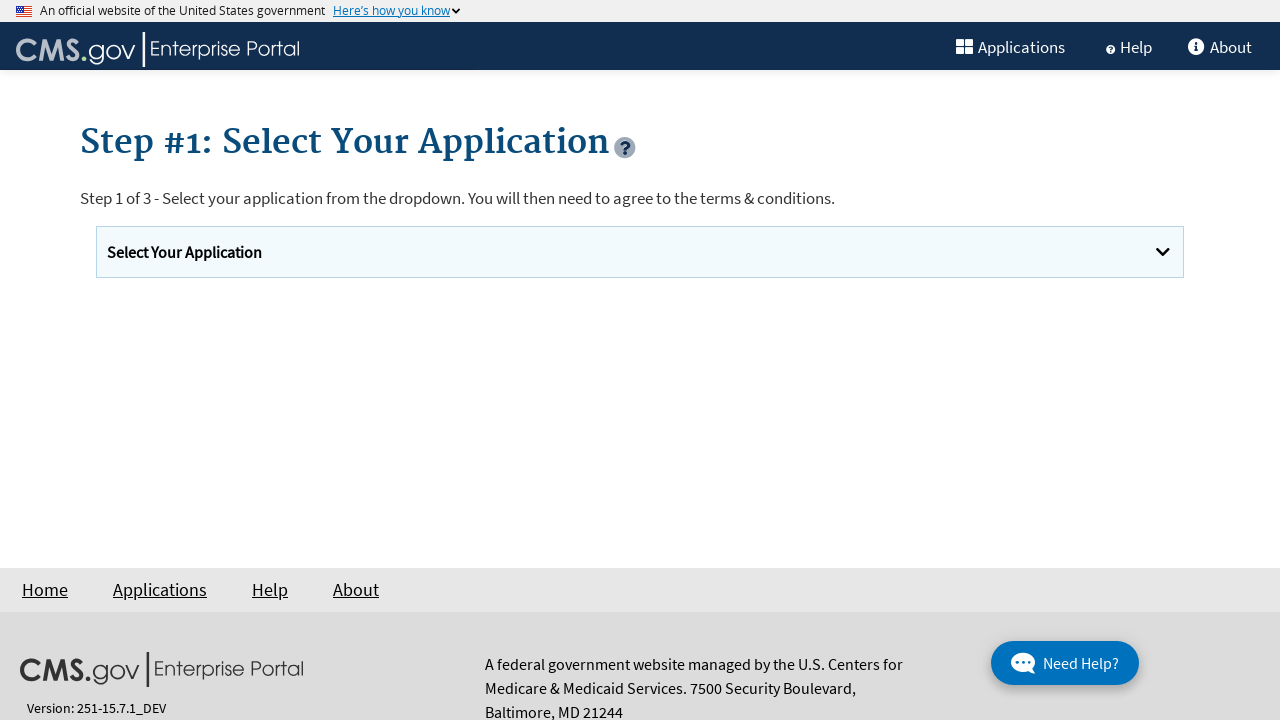

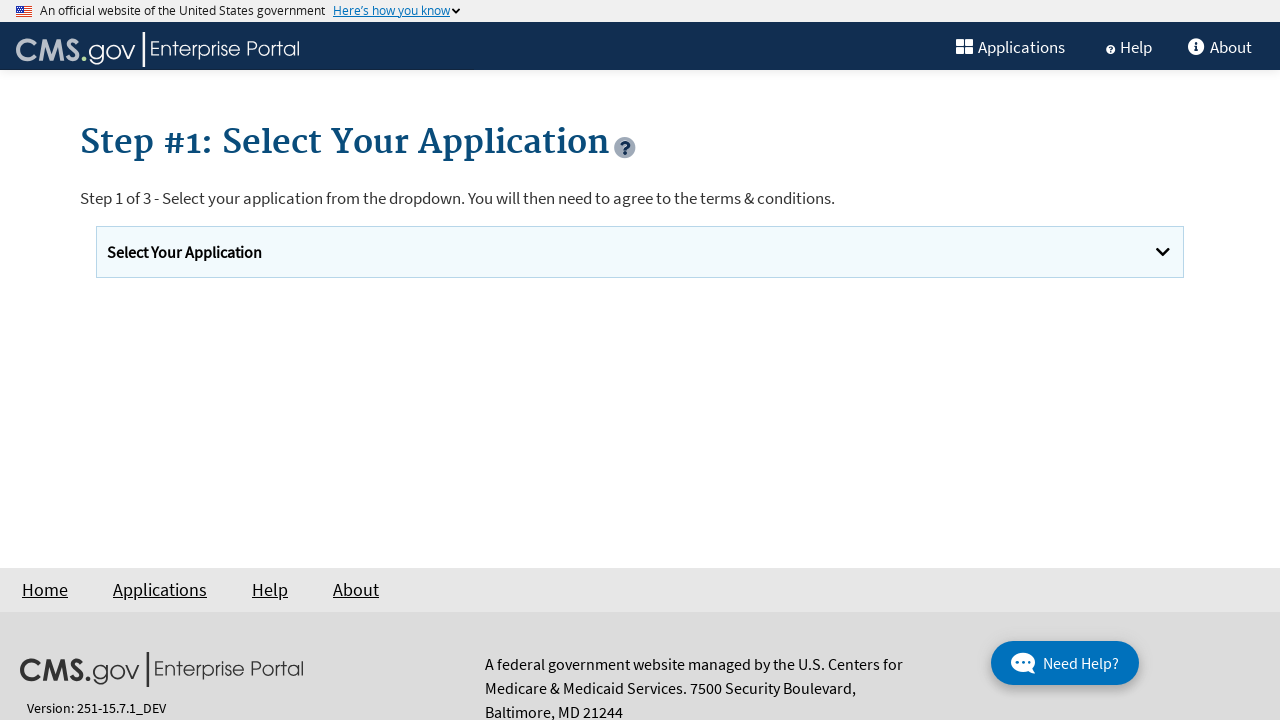